Tests JavaScript alert and confirm dialog box handling by entering a name, triggering an alert box and accepting it, then triggering a confirm box and dismissing it.

Starting URL: https://rahulshettyacademy.com/AutomationPractice/

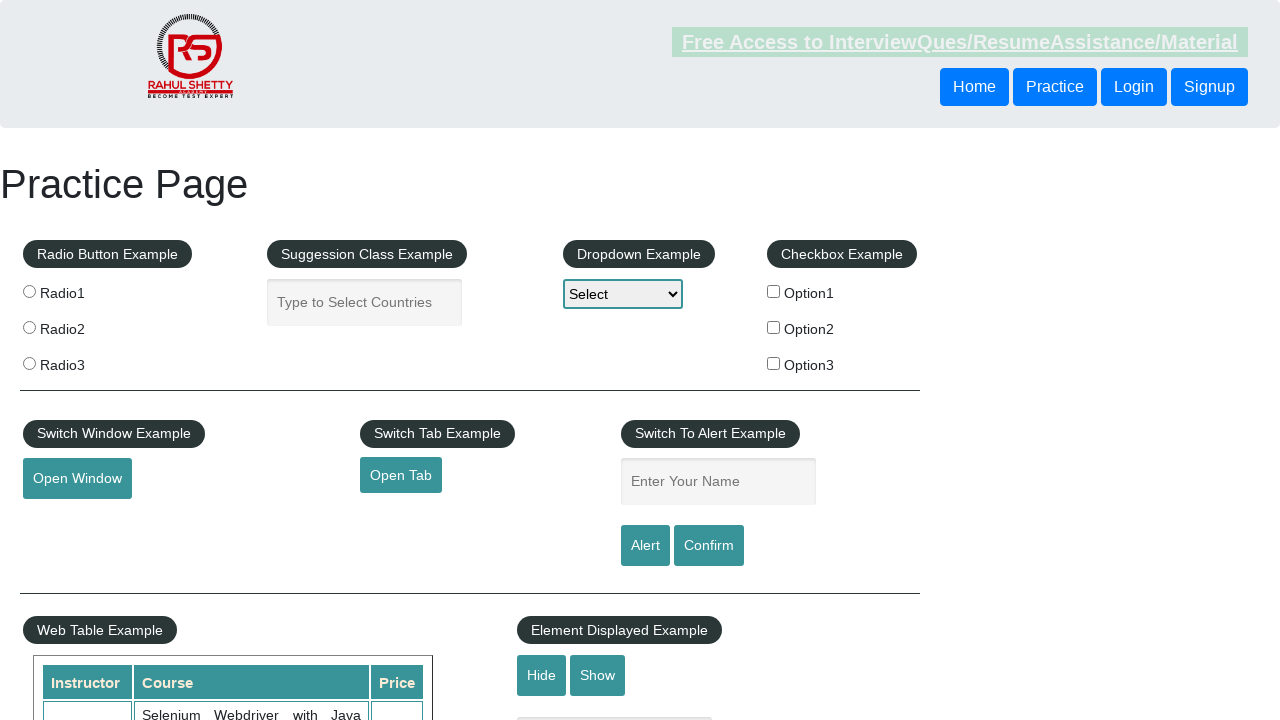

Filled name field with 'Vishu' on #name
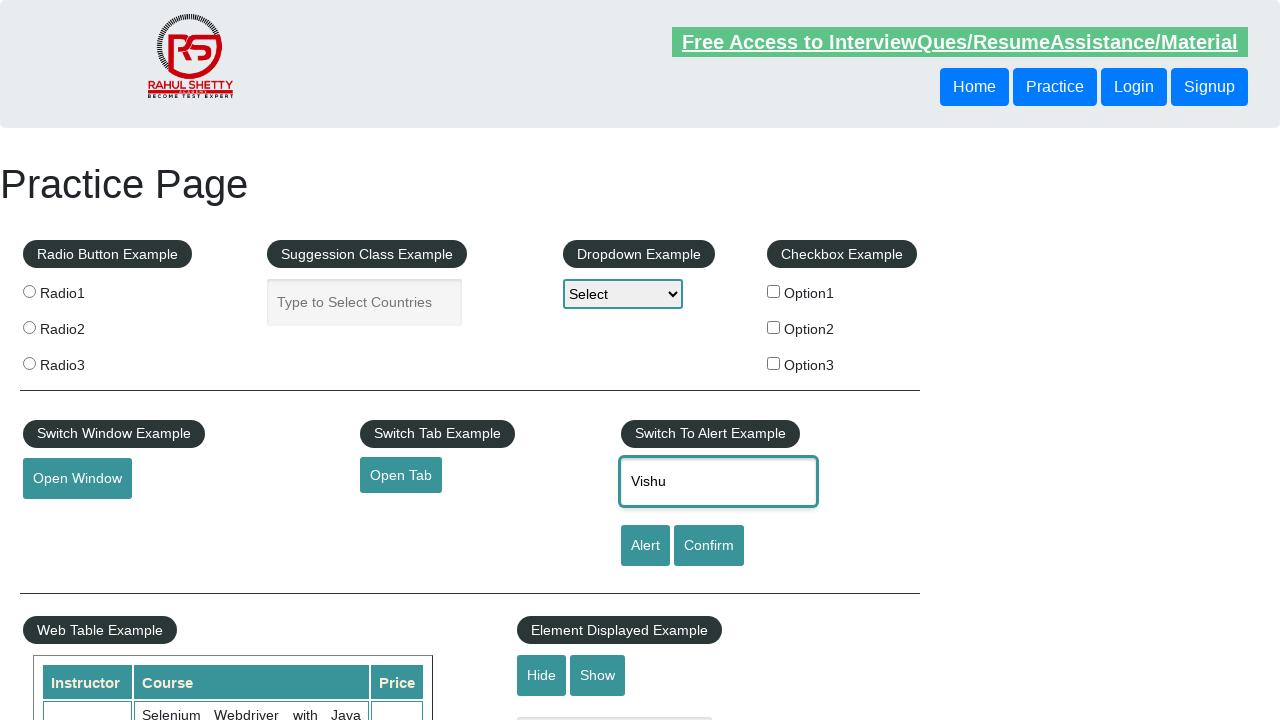

Clicked alert button to trigger JavaScript alert dialog at (645, 546) on #alertbtn
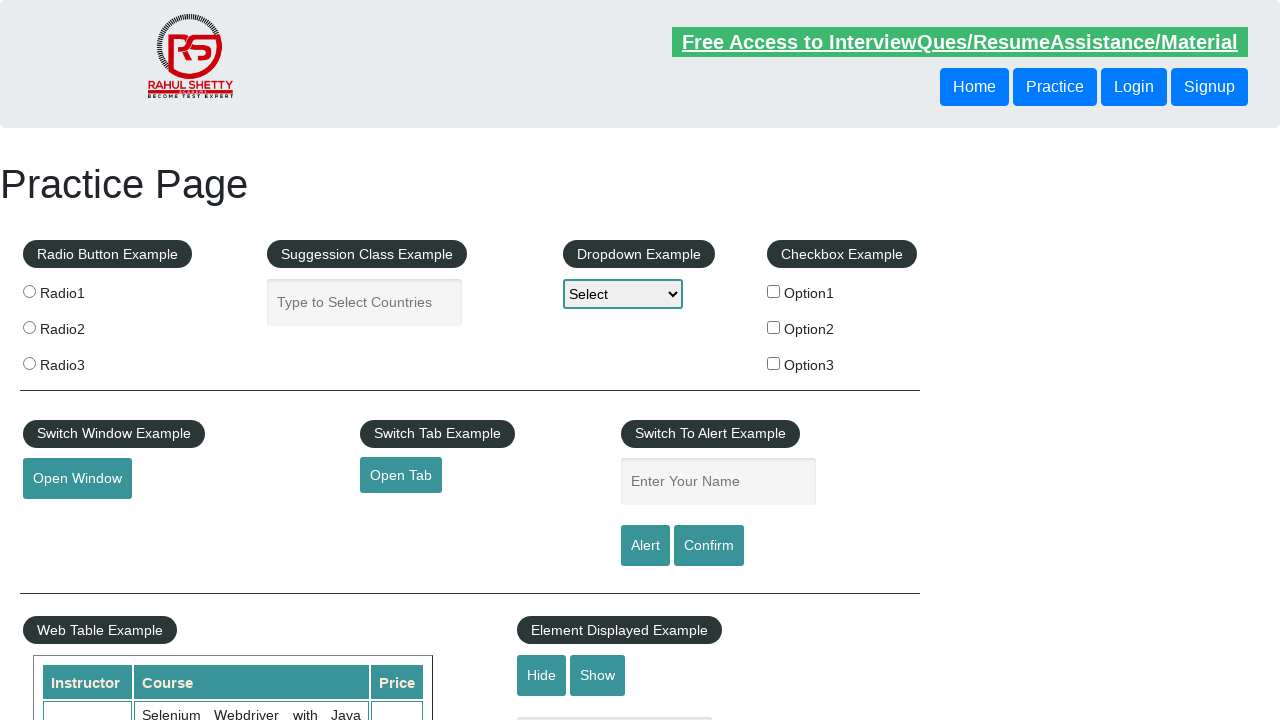

Set up alert dialog handler to accept the dialog
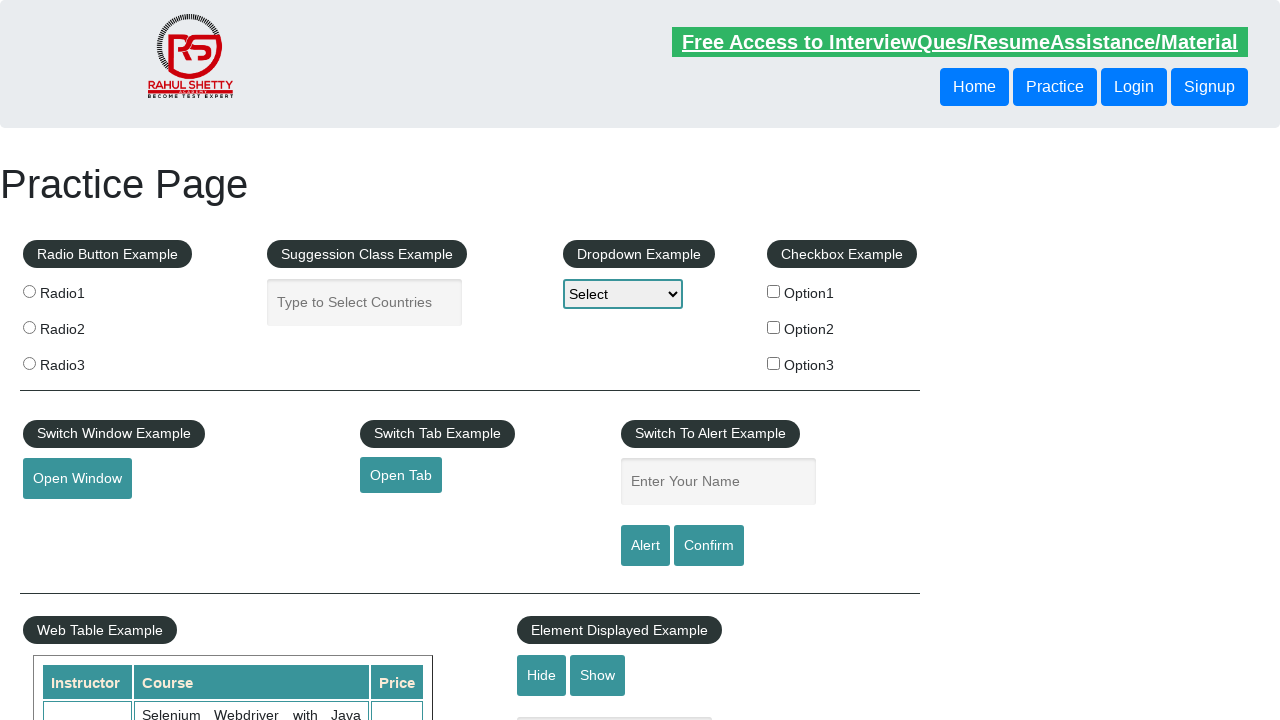

Waited for alert dialog to be processed
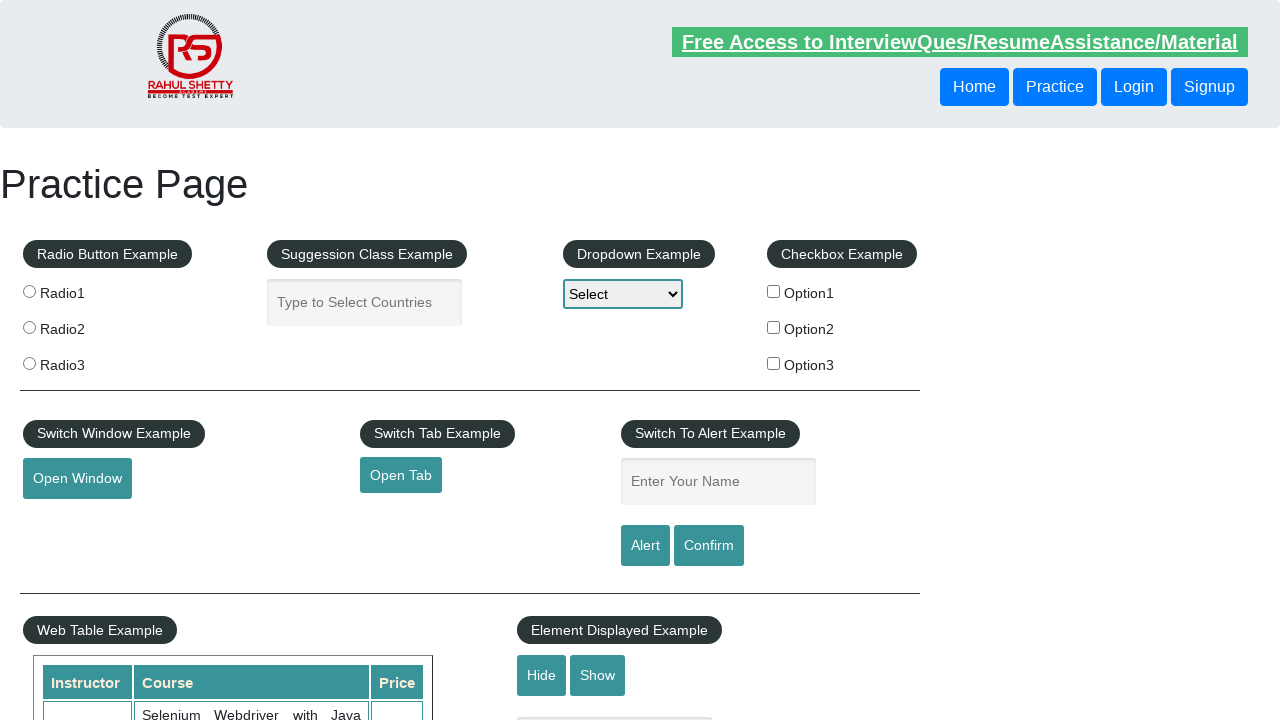

Set up confirm dialog handler to dismiss the dialog
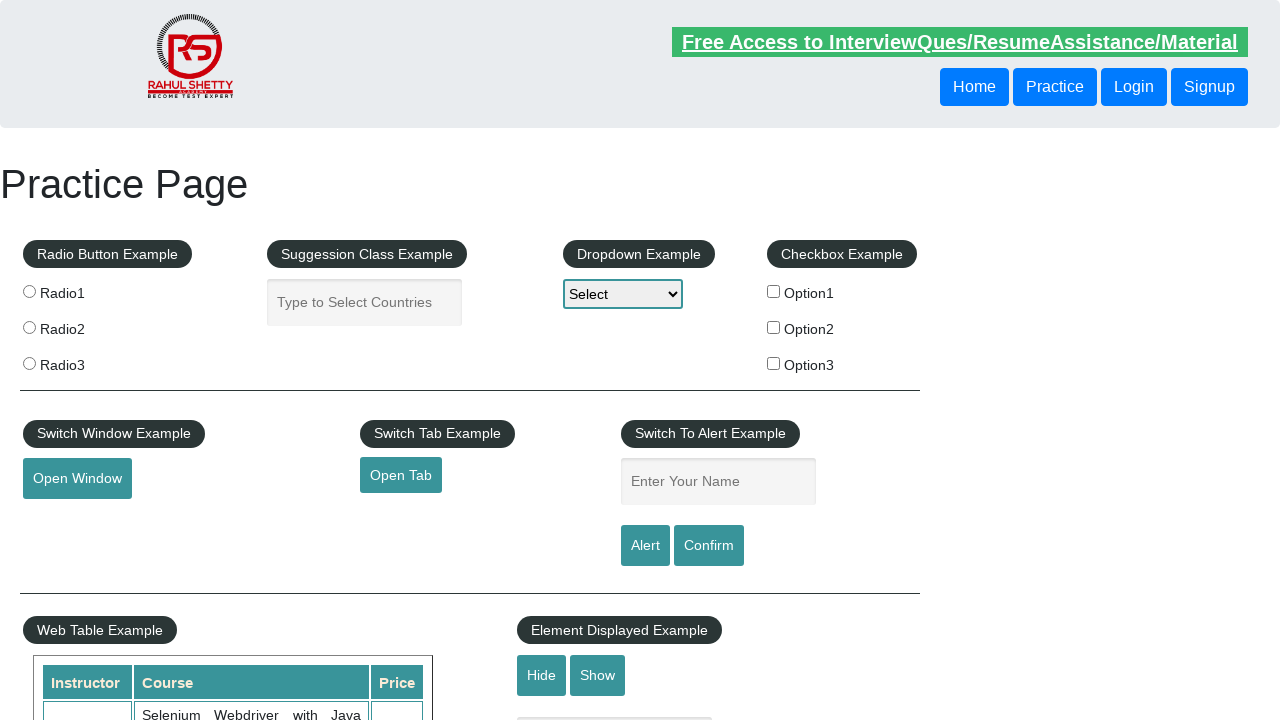

Filled name field with 'Vishu' again on #name
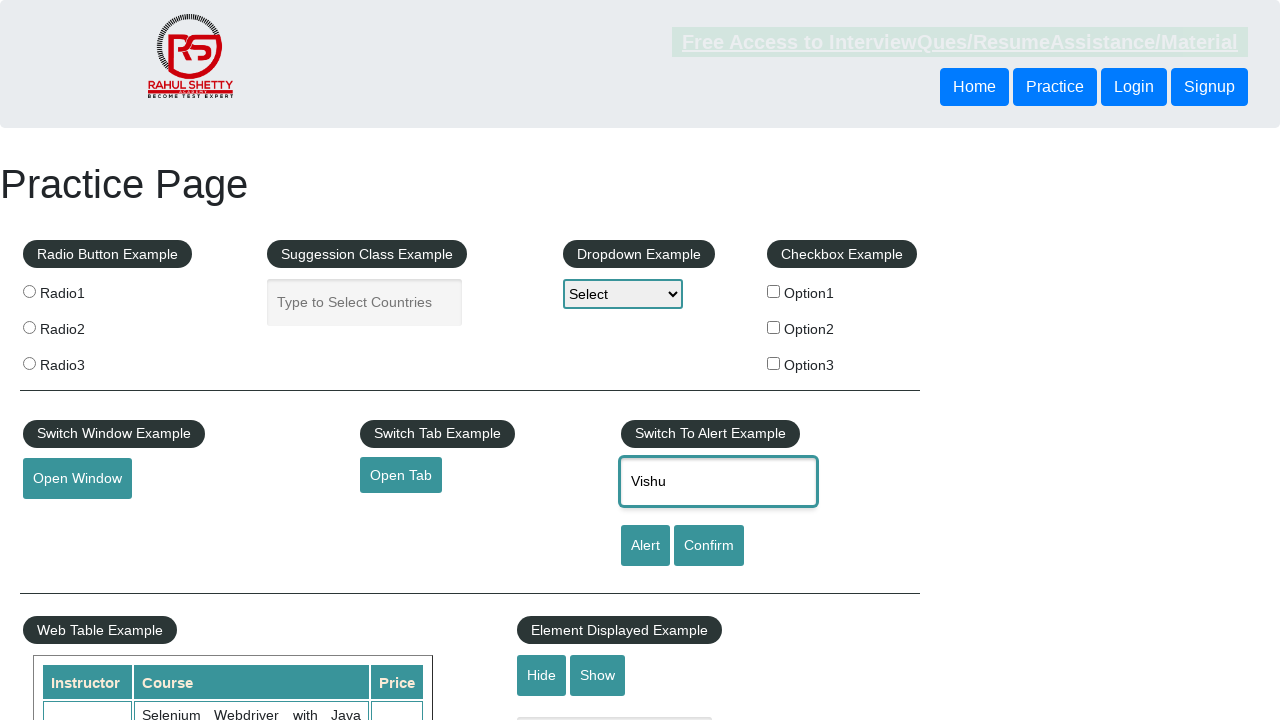

Clicked confirm button to trigger JavaScript confirm dialog at (709, 546) on #confirmbtn
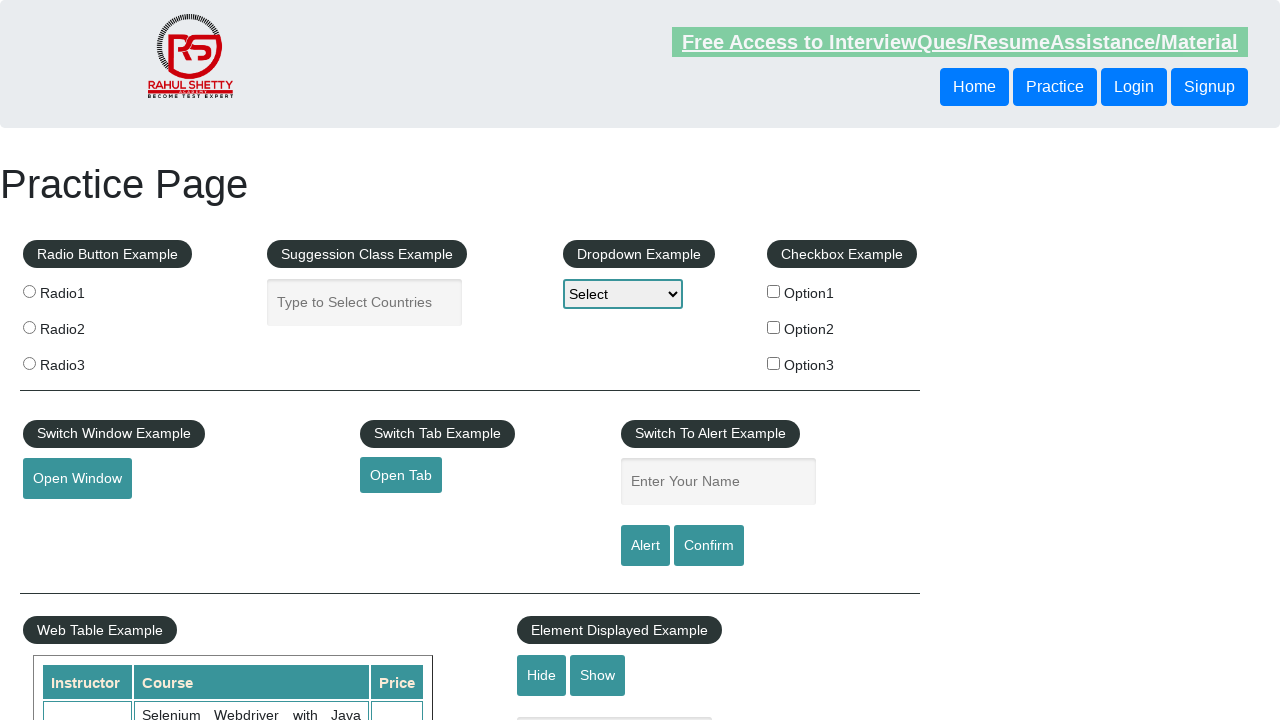

Waited for confirm dialog to be processed and dismissed
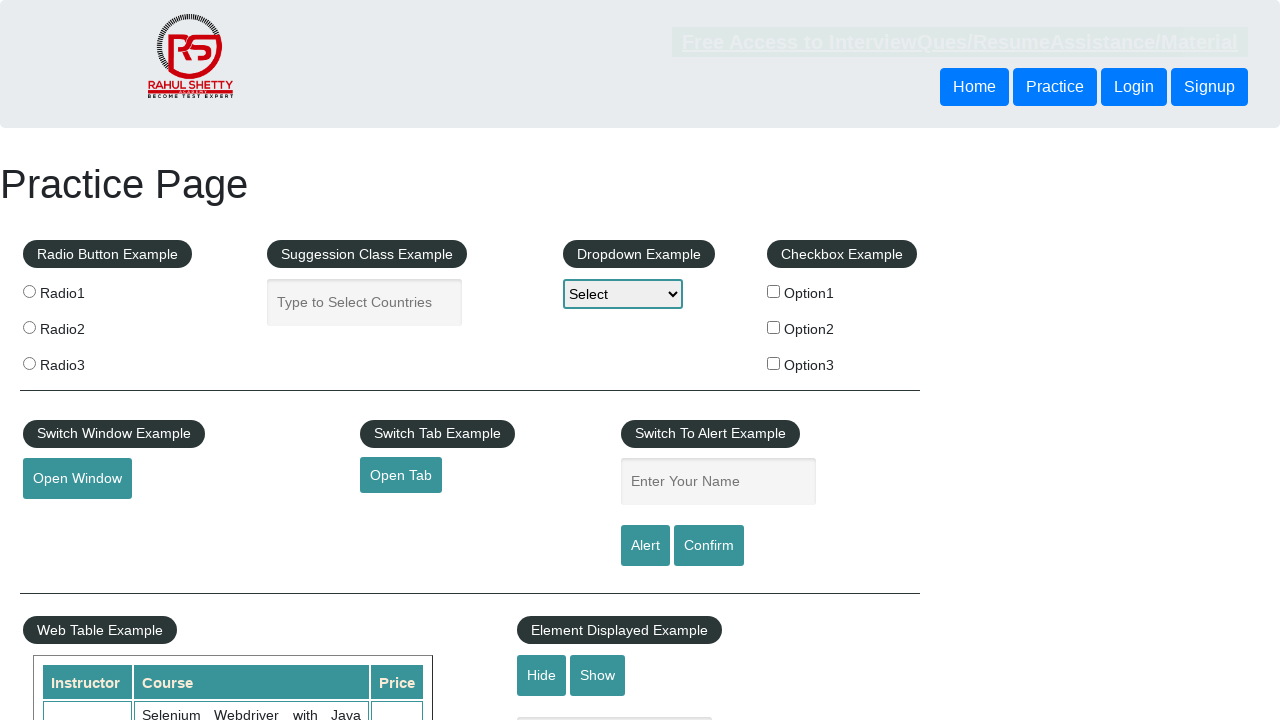

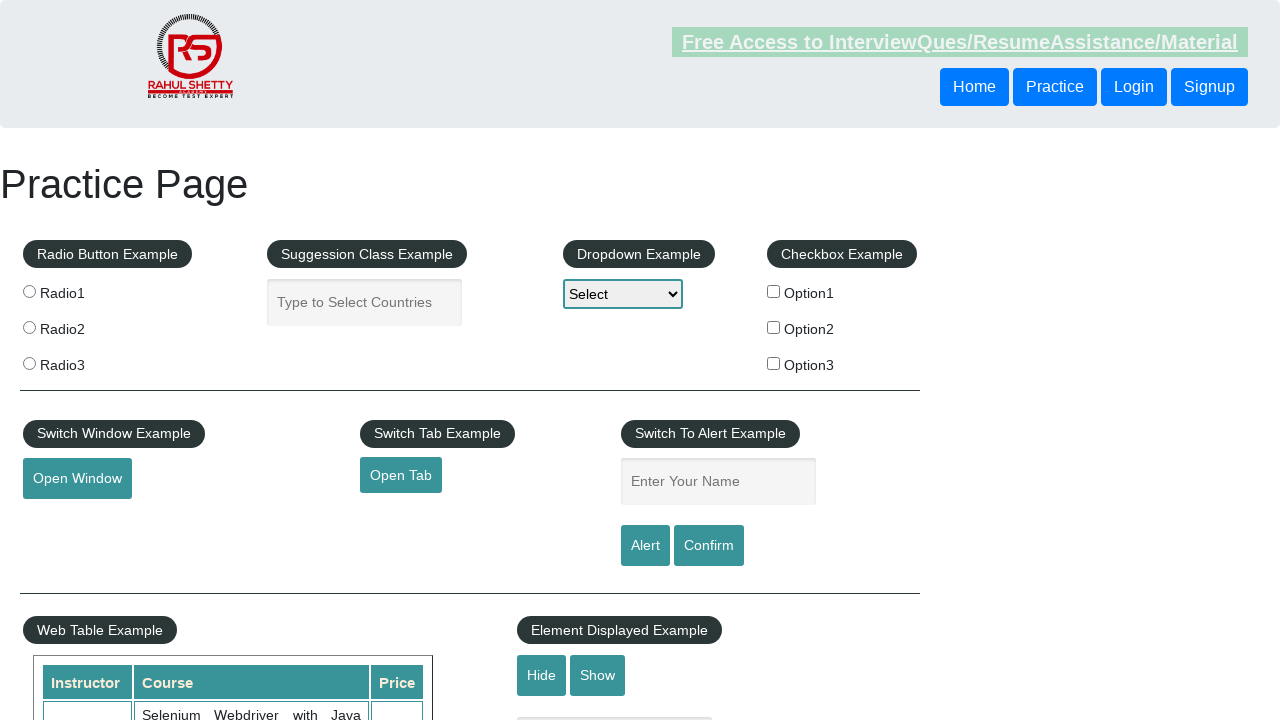